Tests static dropdown selection functionality by selecting different currency options using various methods (by text, by value, and by index)

Starting URL: https://rahulshettyacademy.com/dropdownsPractise/

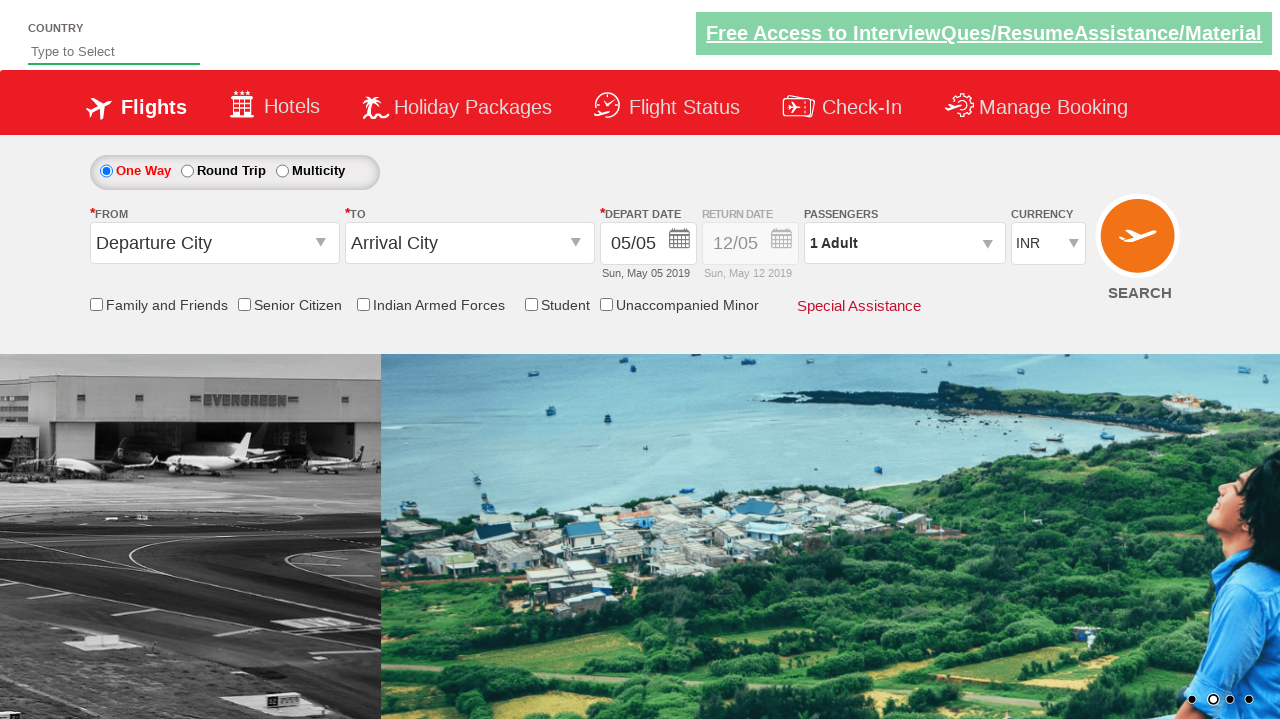

Selected AED from dropdown by visible text on #ctl00_mainContent_DropDownListCurrency
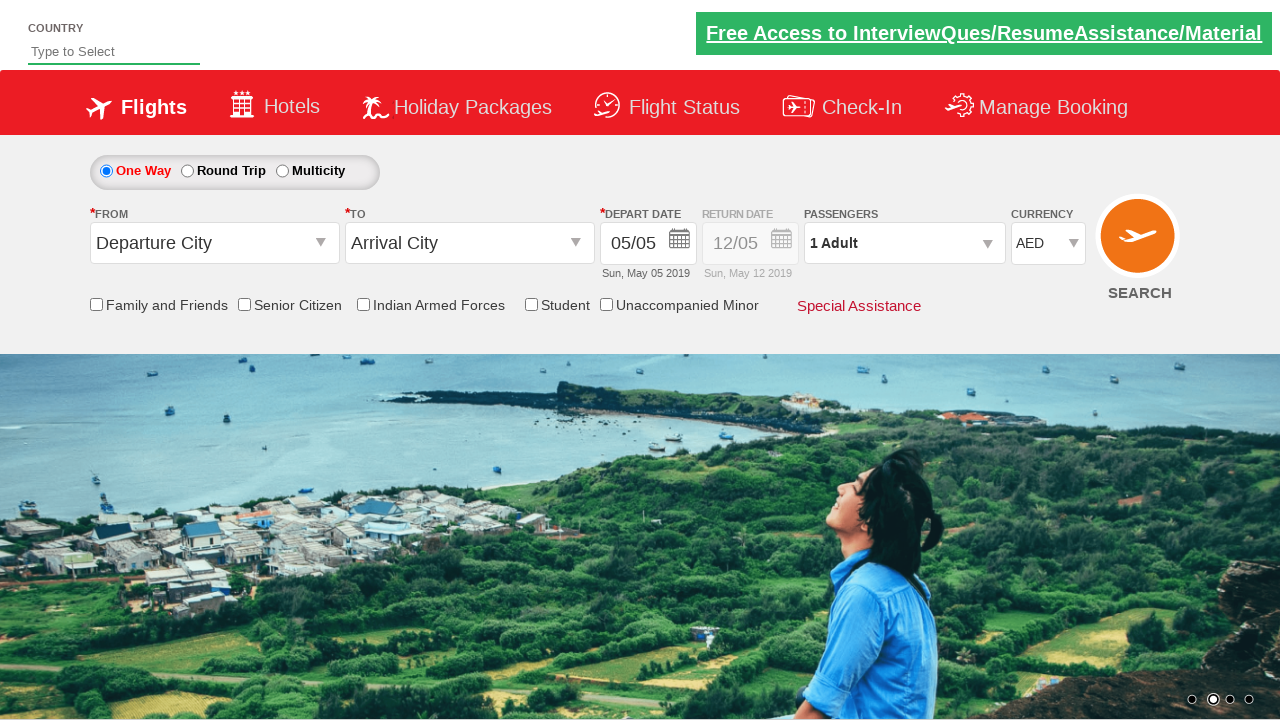

Selected INR from dropdown by value on #ctl00_mainContent_DropDownListCurrency
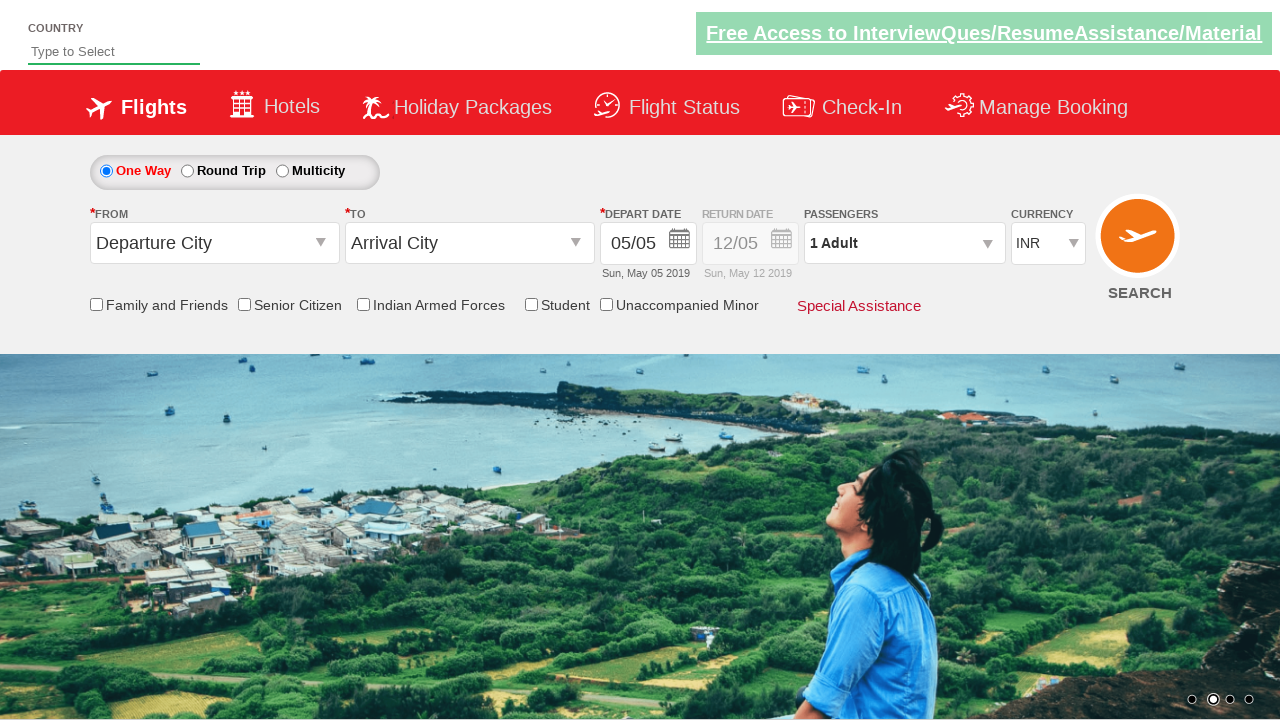

Selected USD from dropdown by index (3) on #ctl00_mainContent_DropDownListCurrency
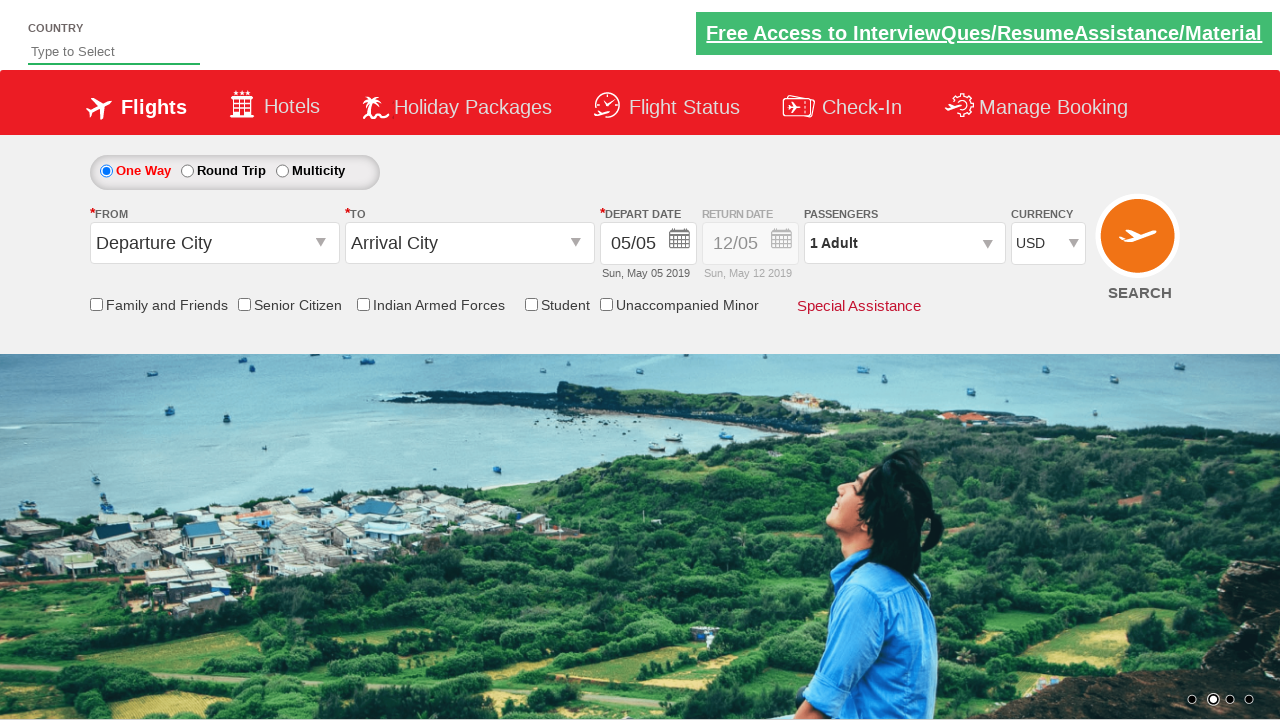

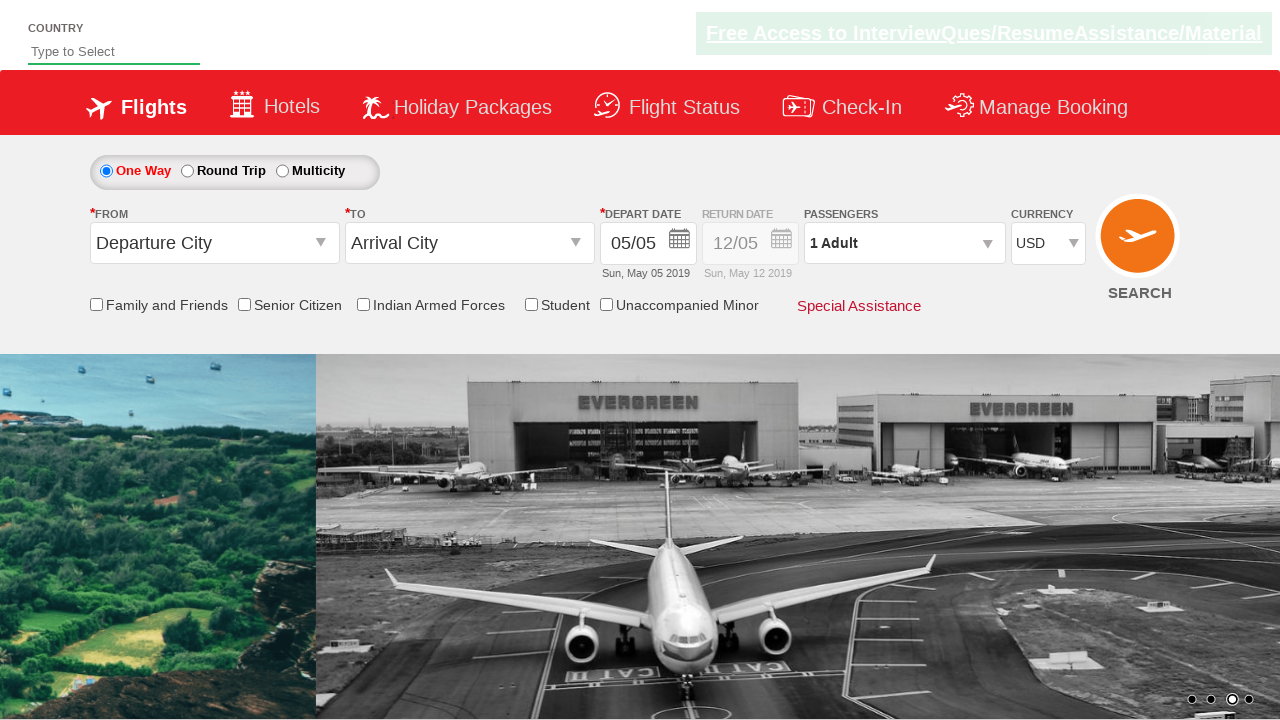